Tests different types of button clicks (single click, right click, and double click) and verifies success messages

Starting URL: https://demoqa.com/buttons

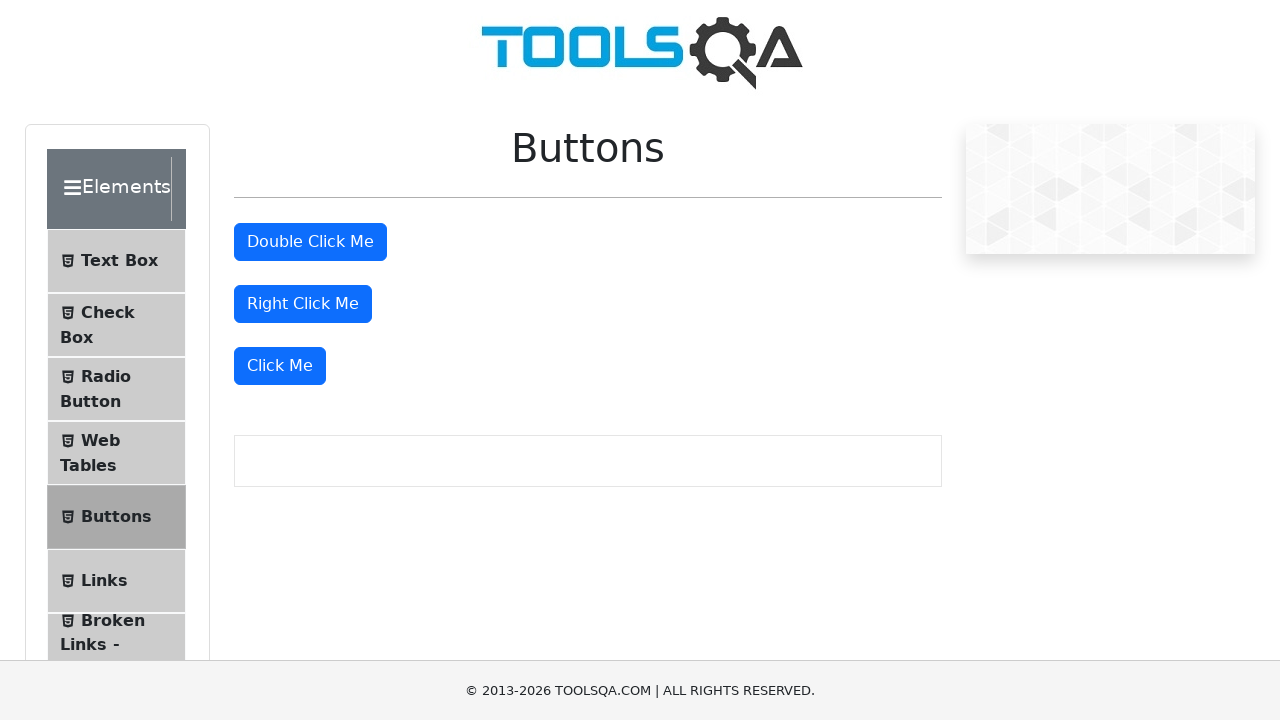

Performed single click on the click button at (280, 366) on div.mt-4:nth-of-type(3) button
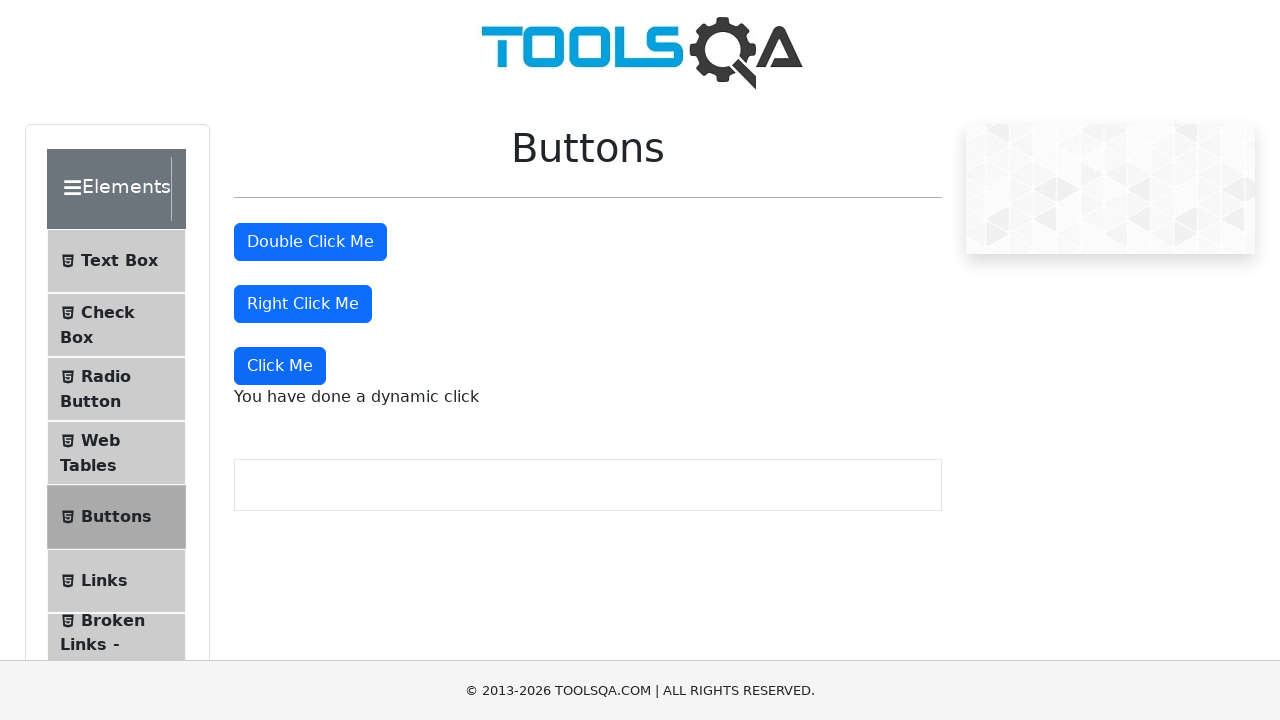

Performed right click on the right click button at (303, 304) on #rightClickBtn
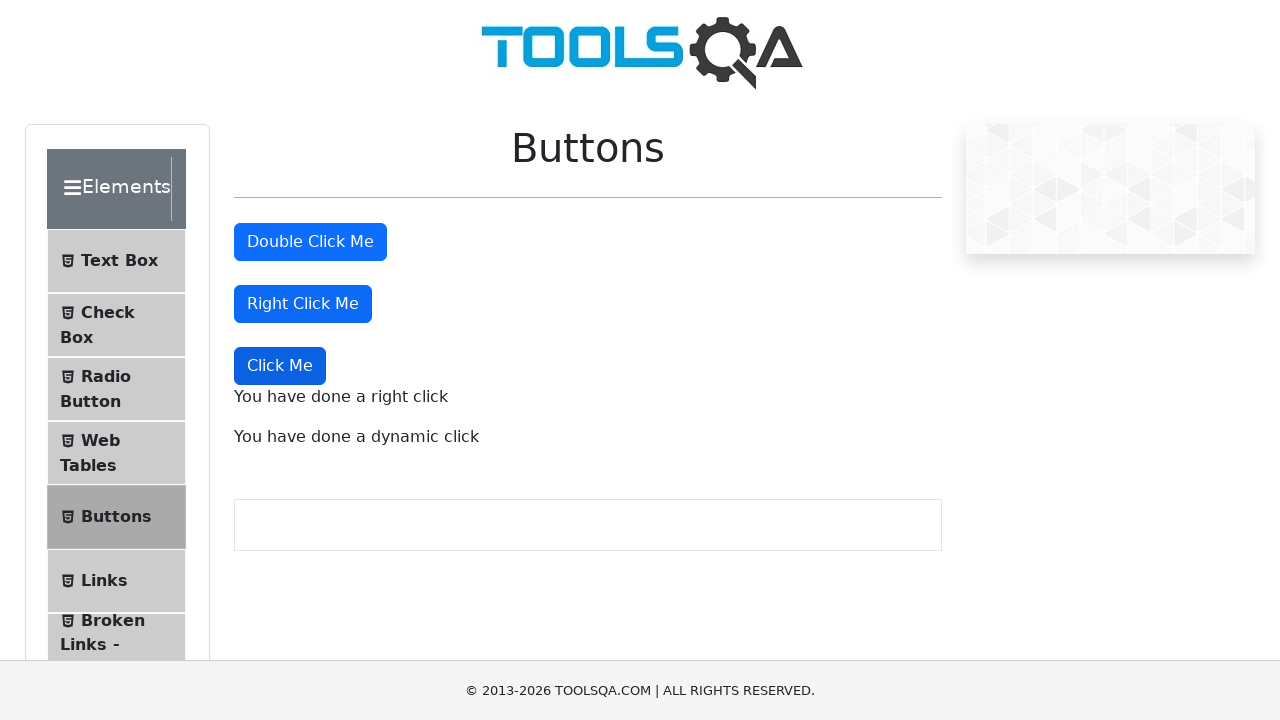

Performed double click on the double click button at (310, 242) on #doubleClickBtn
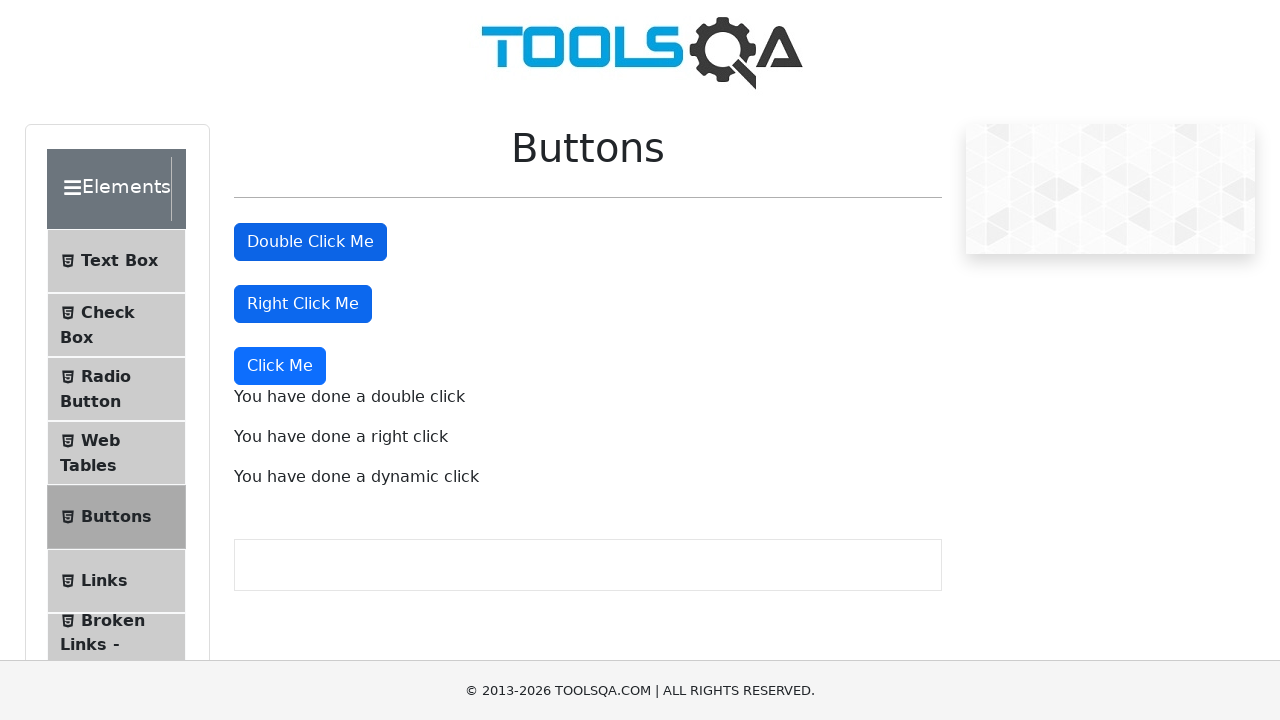

Single click success message appeared
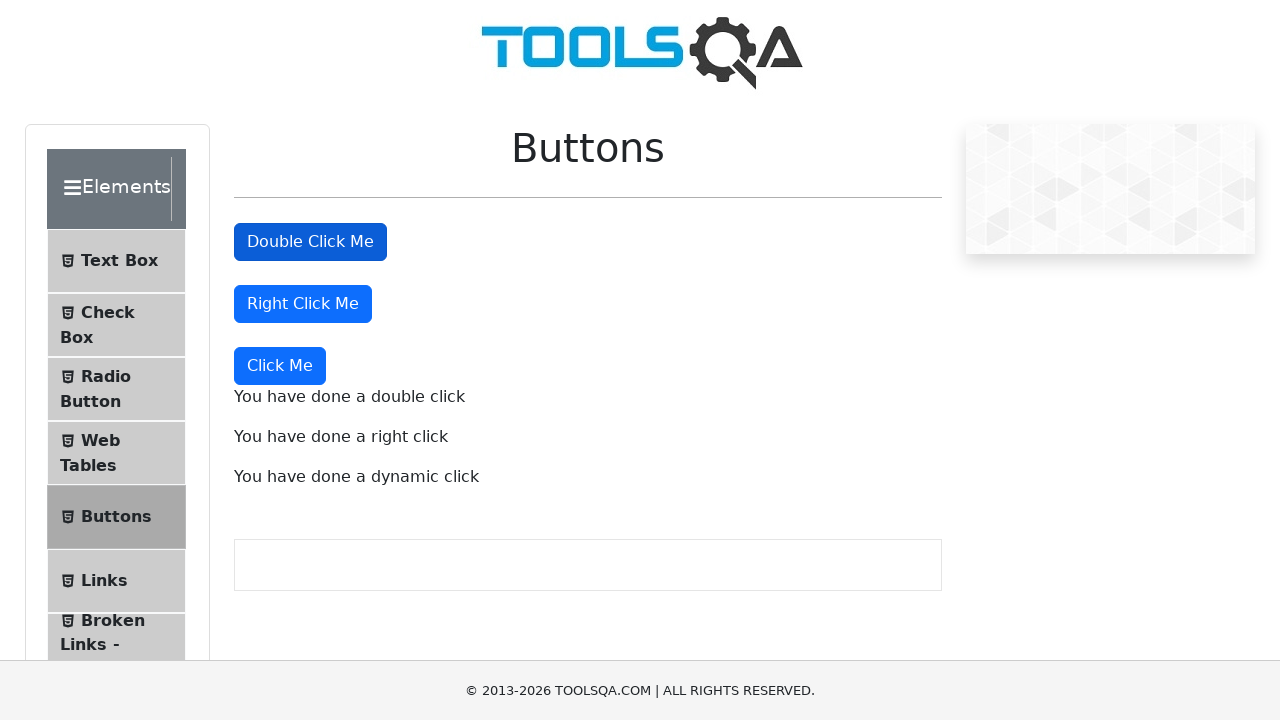

Right click success message appeared
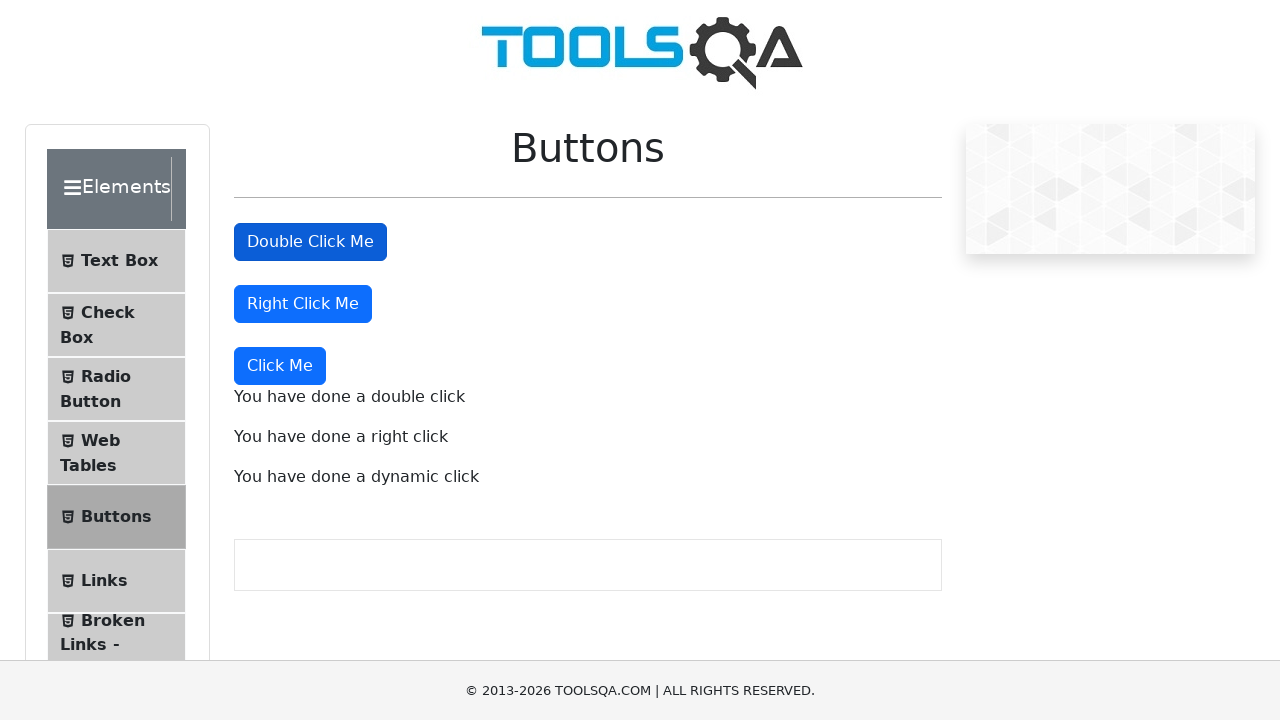

Double click success message appeared
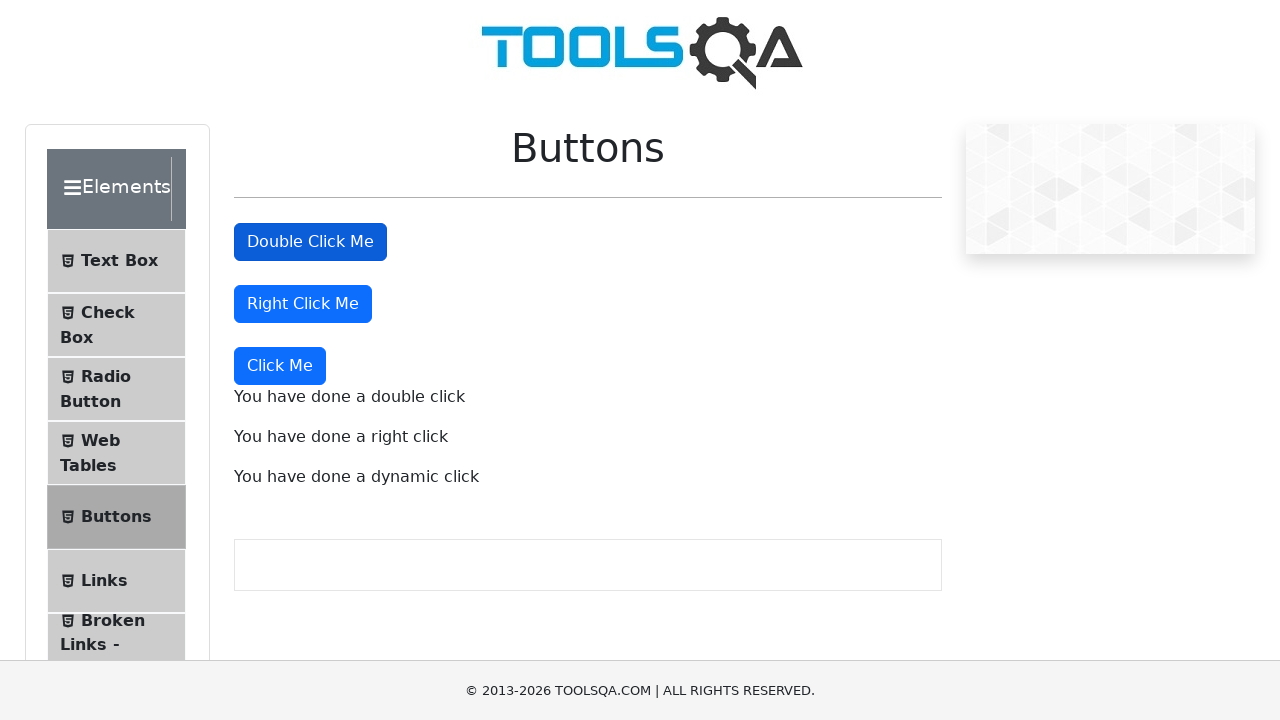

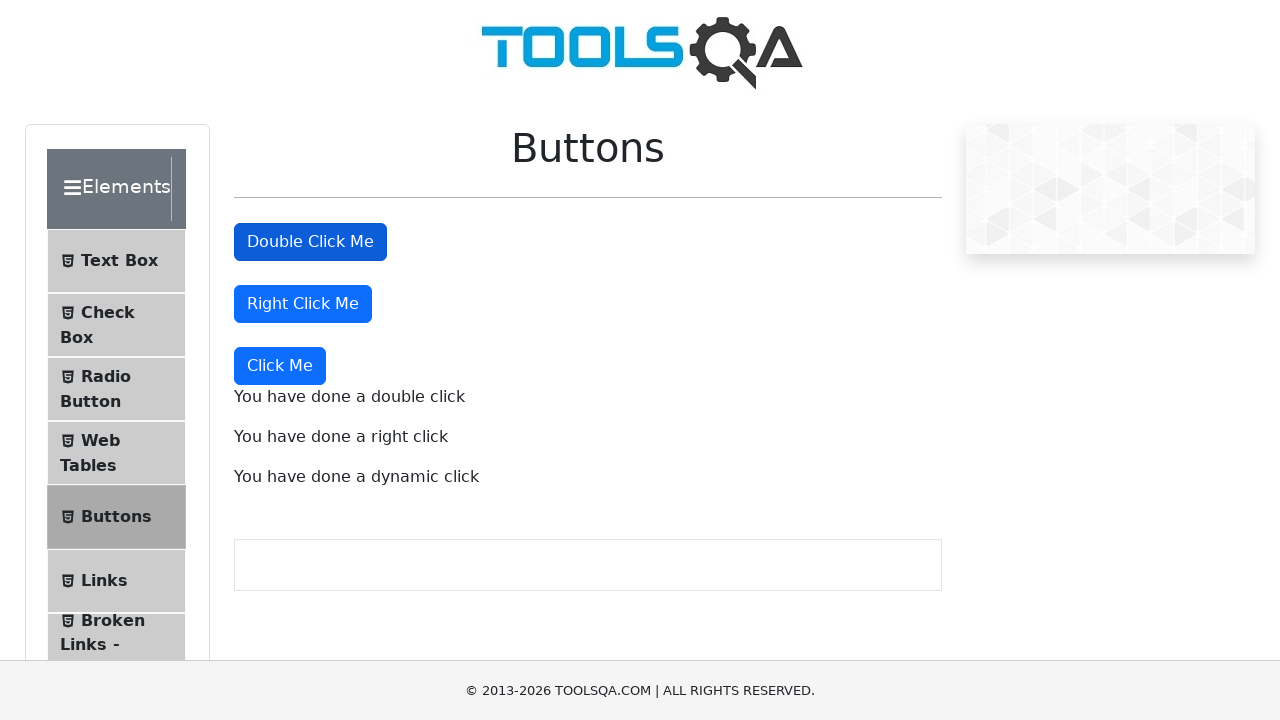